Tests that the contact form can handle long input values by filling email, subject, and message fields with lengthy content.

Starting URL: https://kaza.ooo

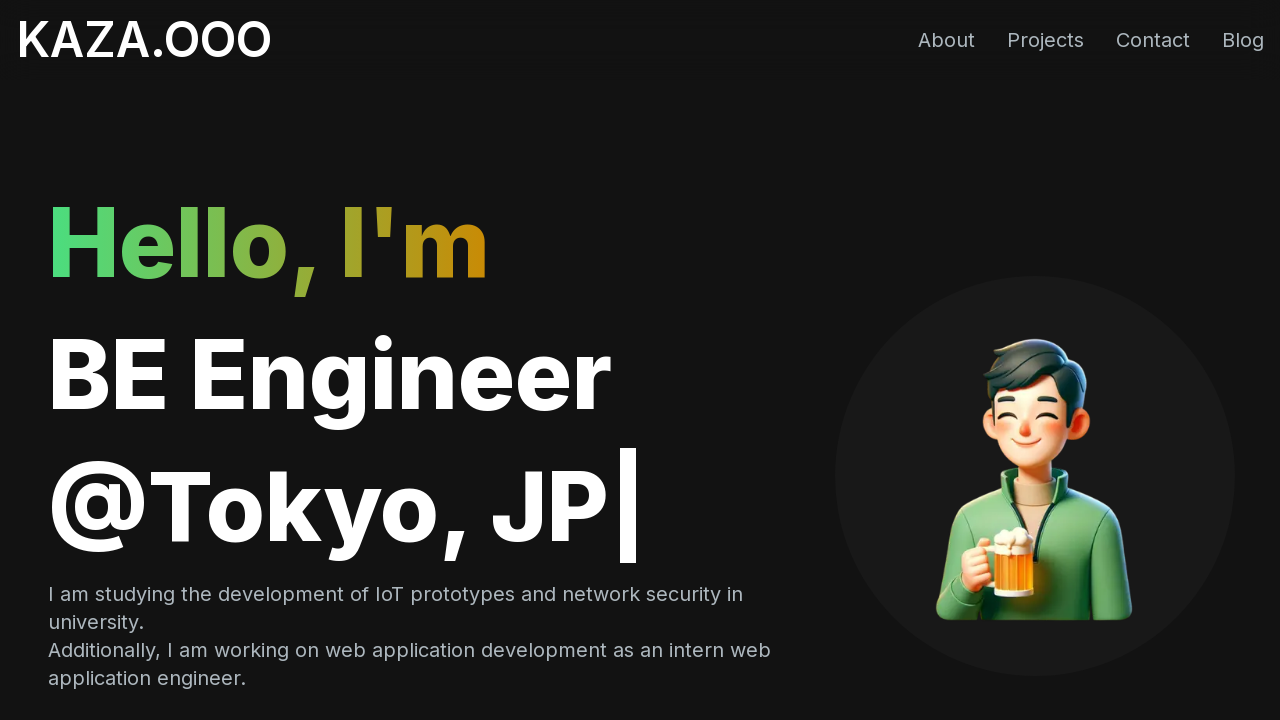

Clicked Contact link to scroll to contact section at (1153, 40) on internal:role=link[name="Contact"i]
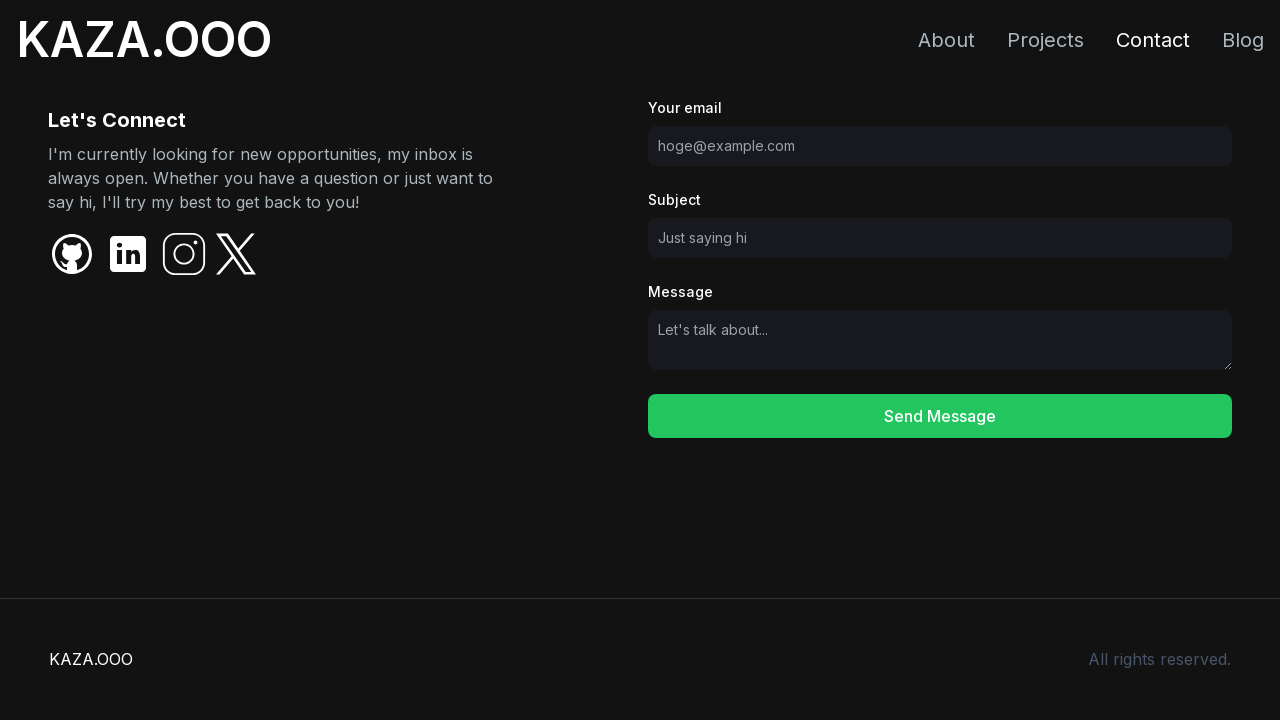

Contact section became visible
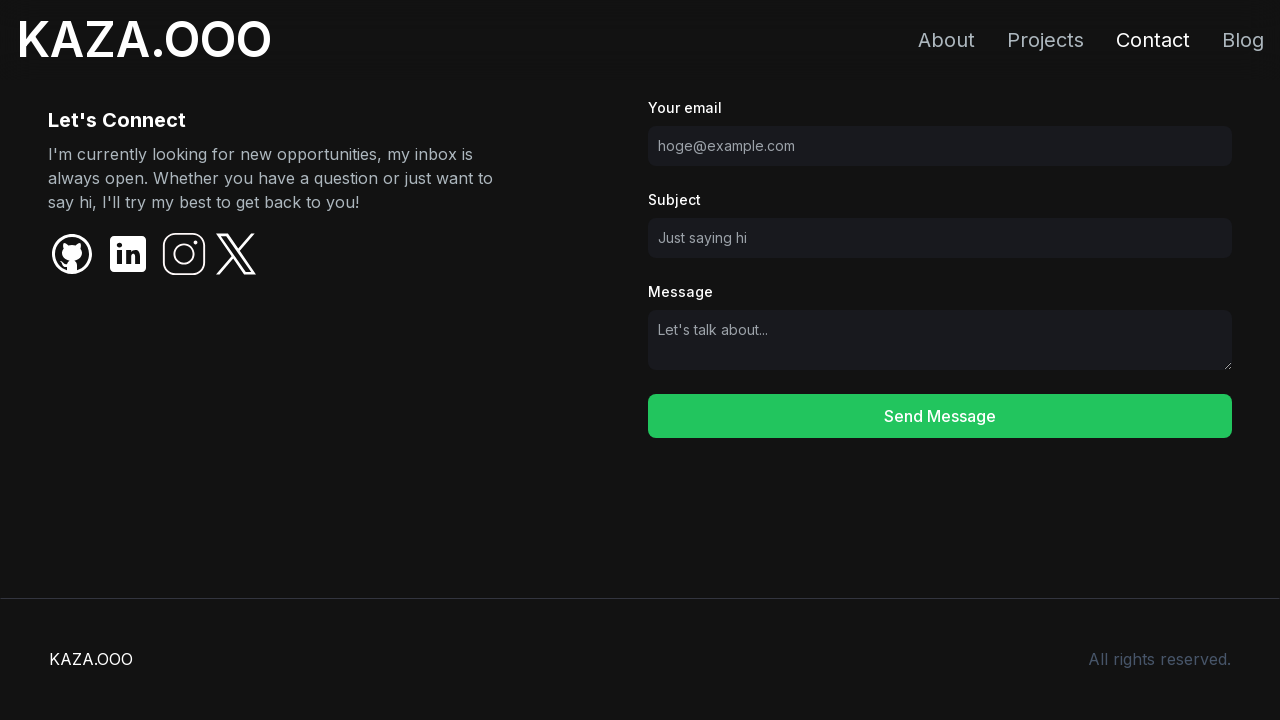

Created long input values for email, subject, and message
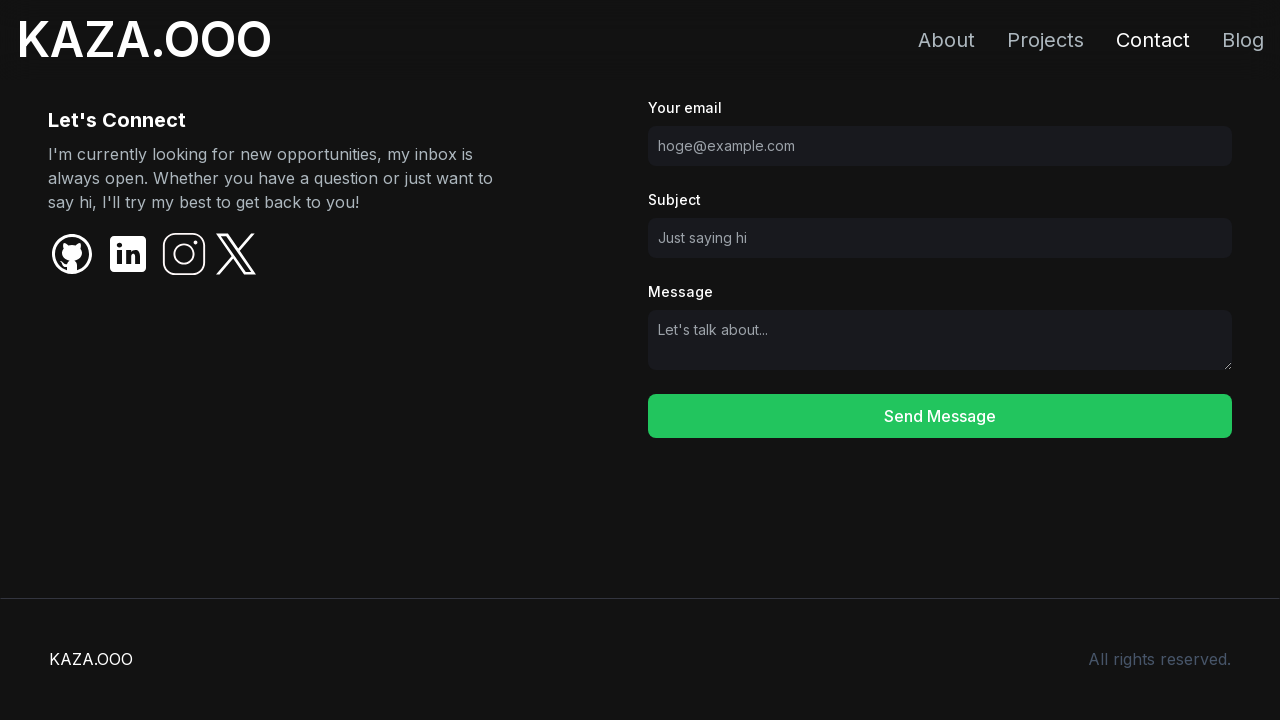

Filled email field with long email address on internal:label="Your email"i
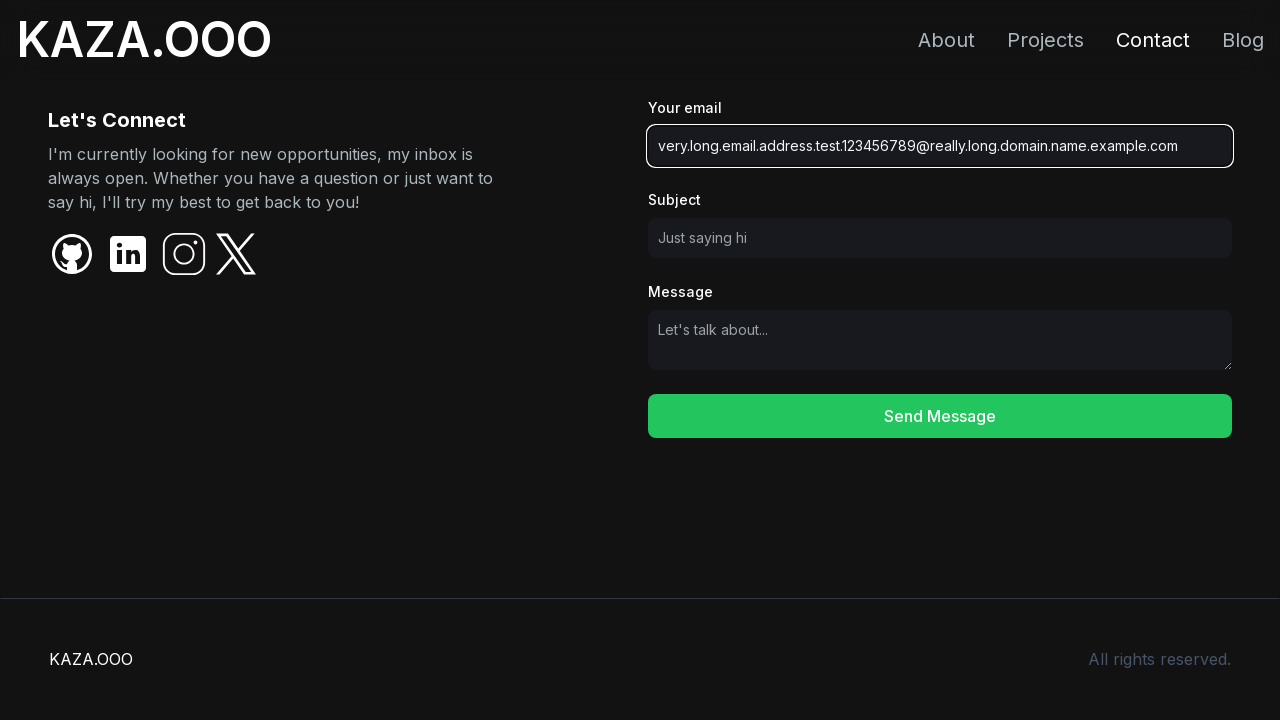

Filled subject field with 100 character long value on internal:label="Subject"i
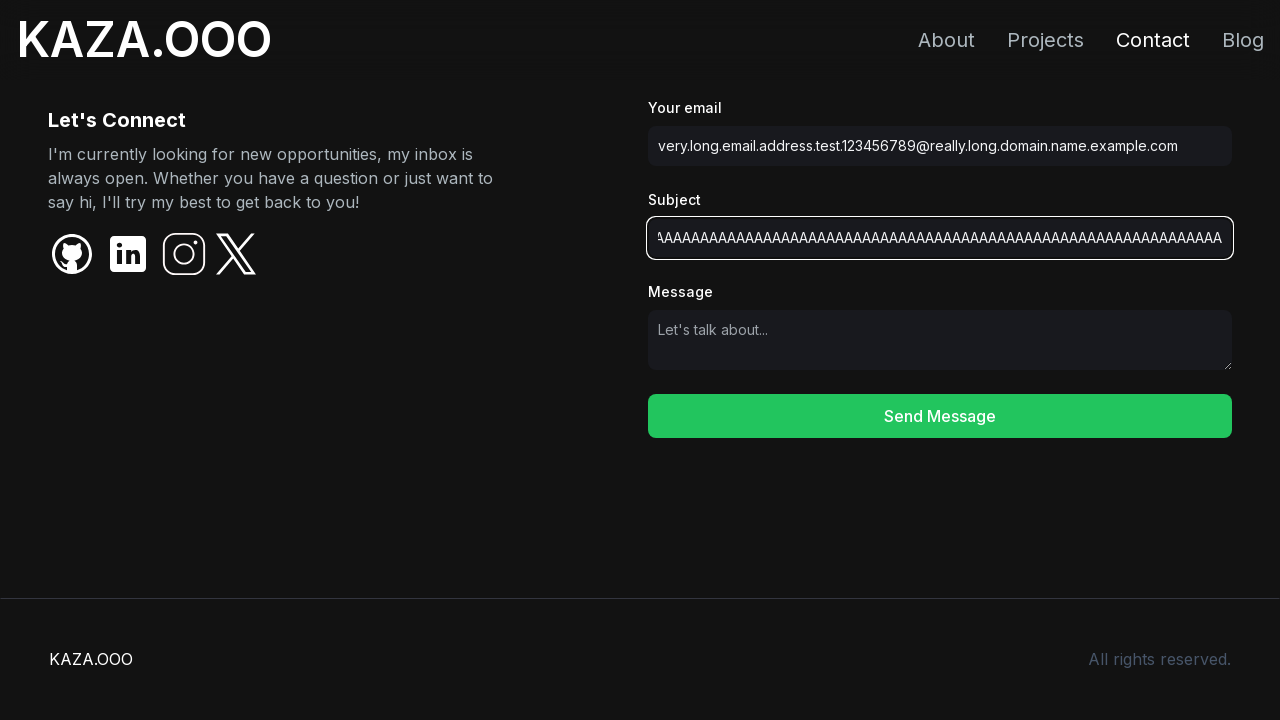

Filled message field with 1000 character long value on internal:label="Message"i
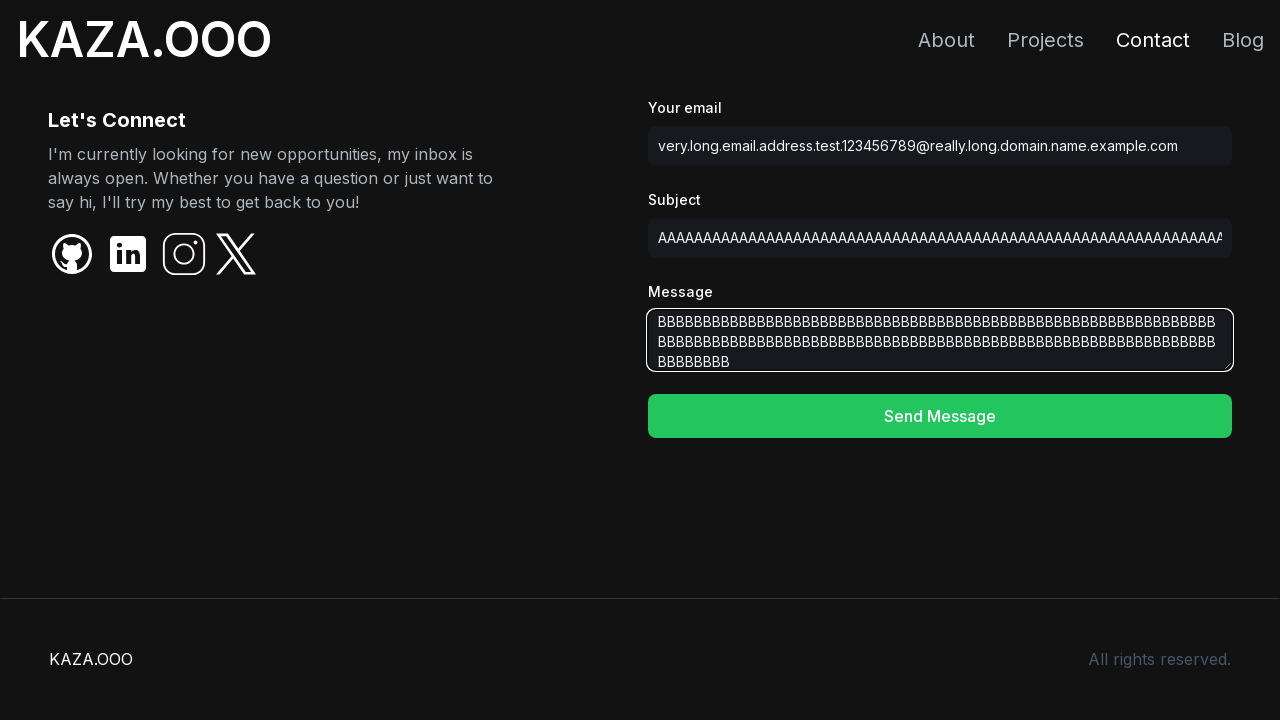

Clicked Send Message button to submit form with long input values at (940, 416) on internal:role=button[name="Send Message"i]
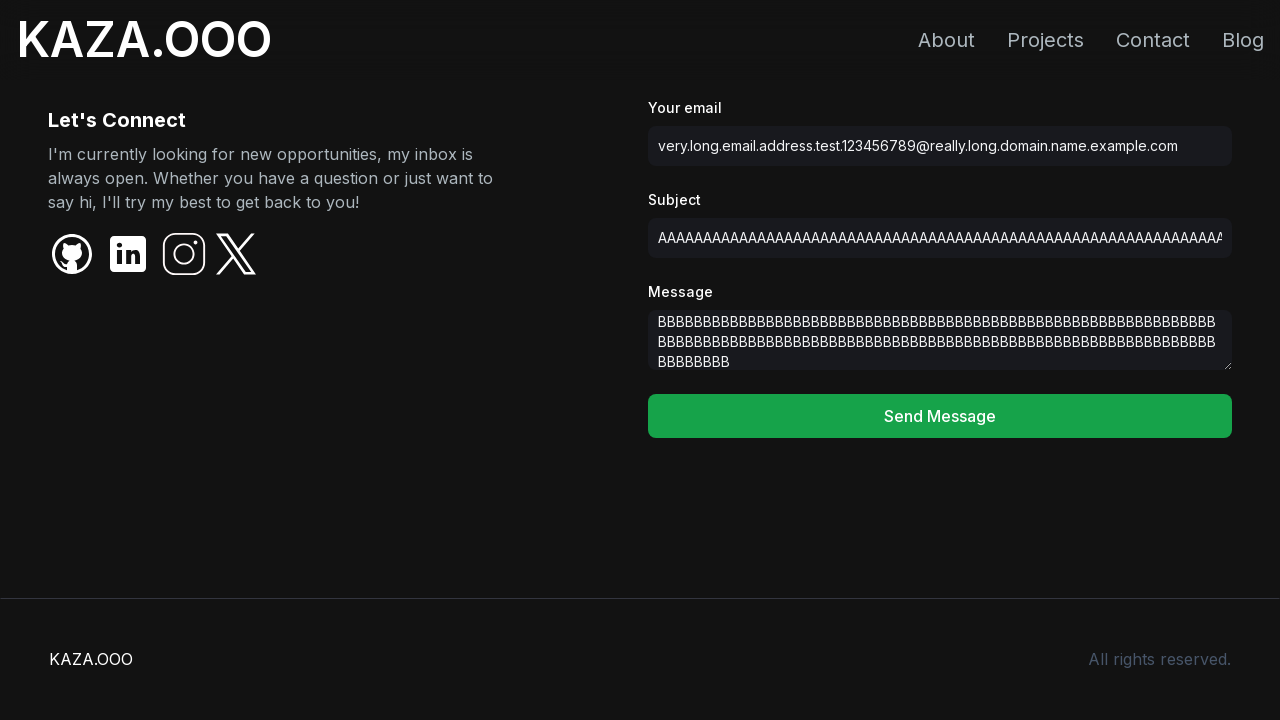

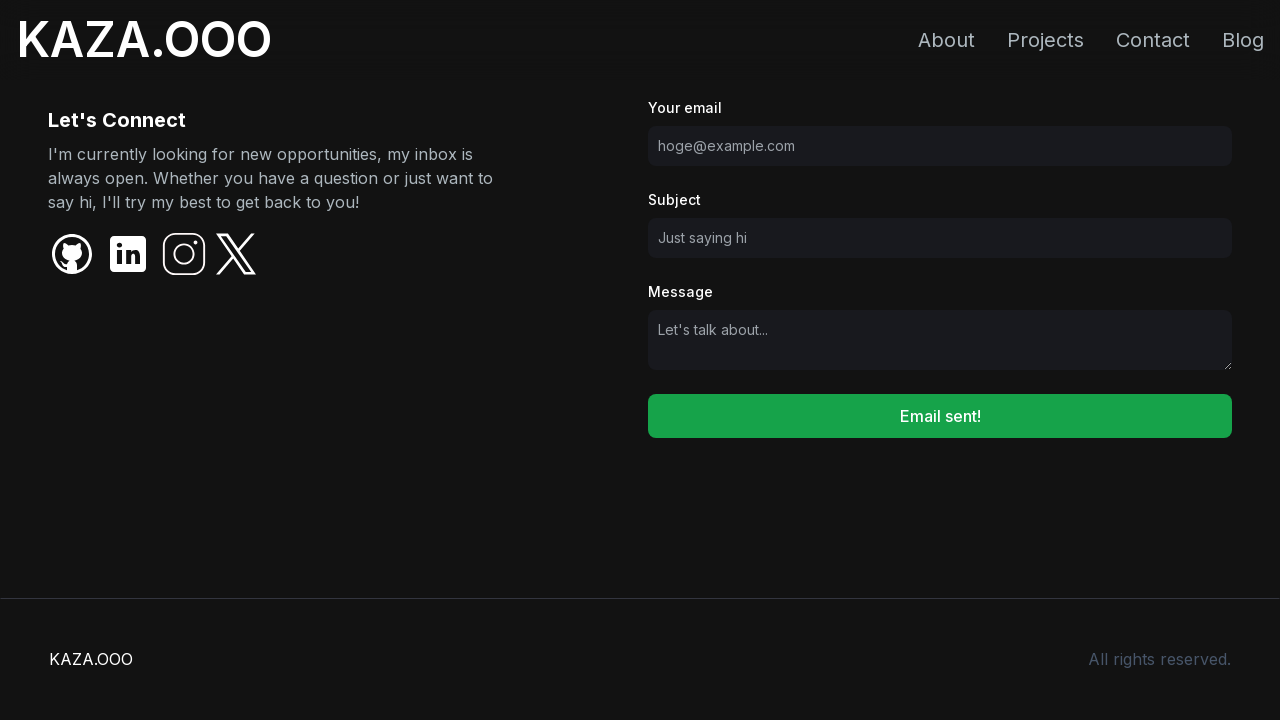